Tests basic calculator addition functionality by entering two numbers and clicking calculate

Starting URL: https://testsheepnz.github.io/BasicCalculator.html

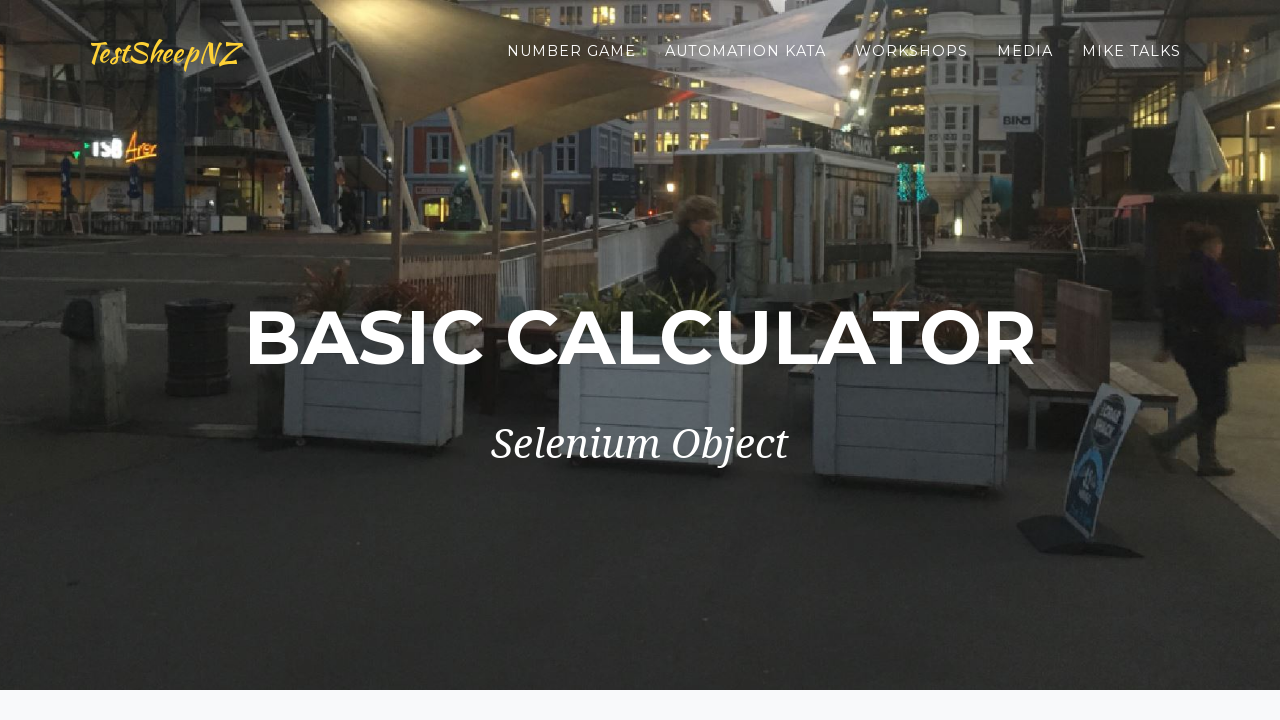

Entered first number 5.48 into the first input field on #number1Field
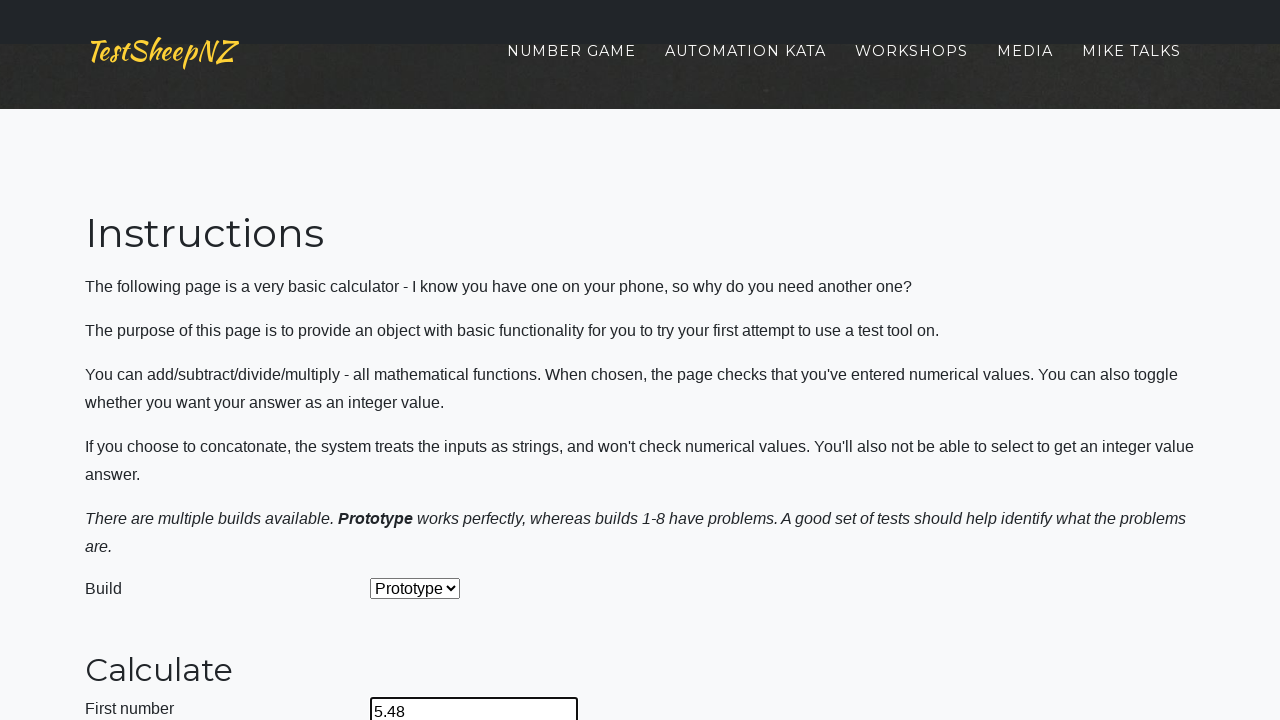

Entered second number 2.35 into the second input field on #number2Field
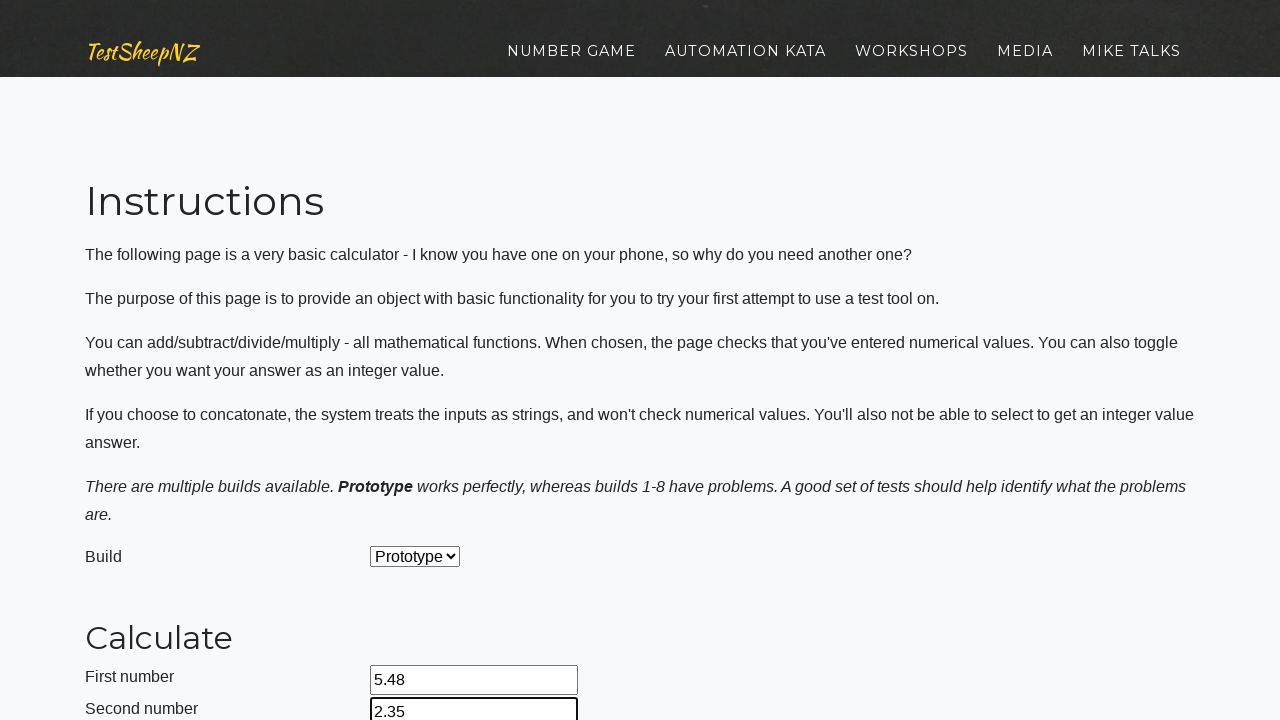

Clicked the calculate button at (422, 361) on #calculateButton
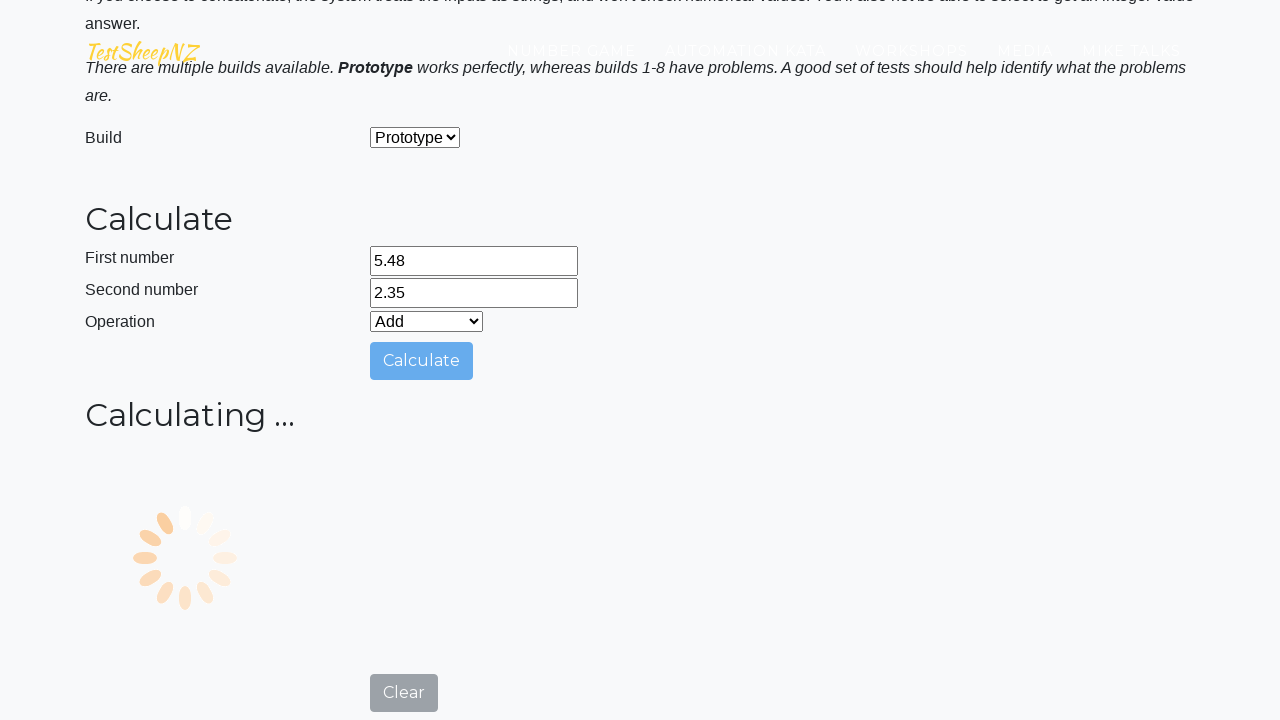

Waited 1000ms for calculation to complete
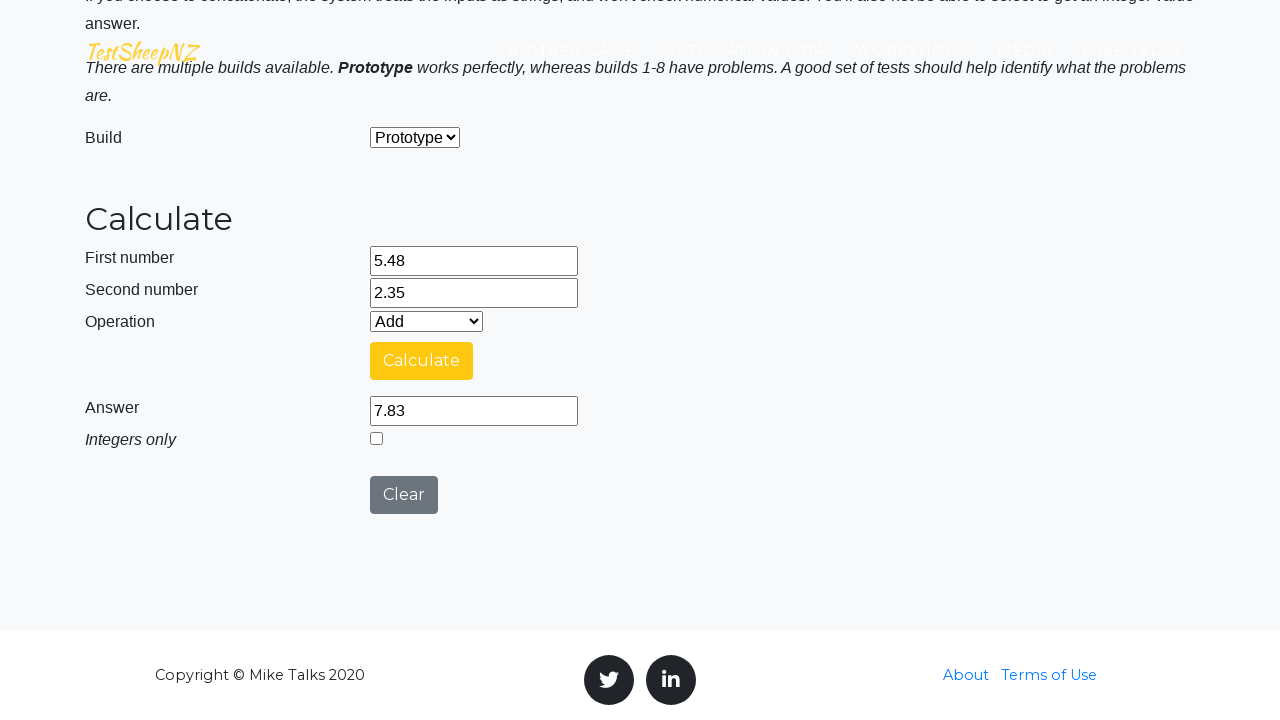

Retrieved calculation result: 
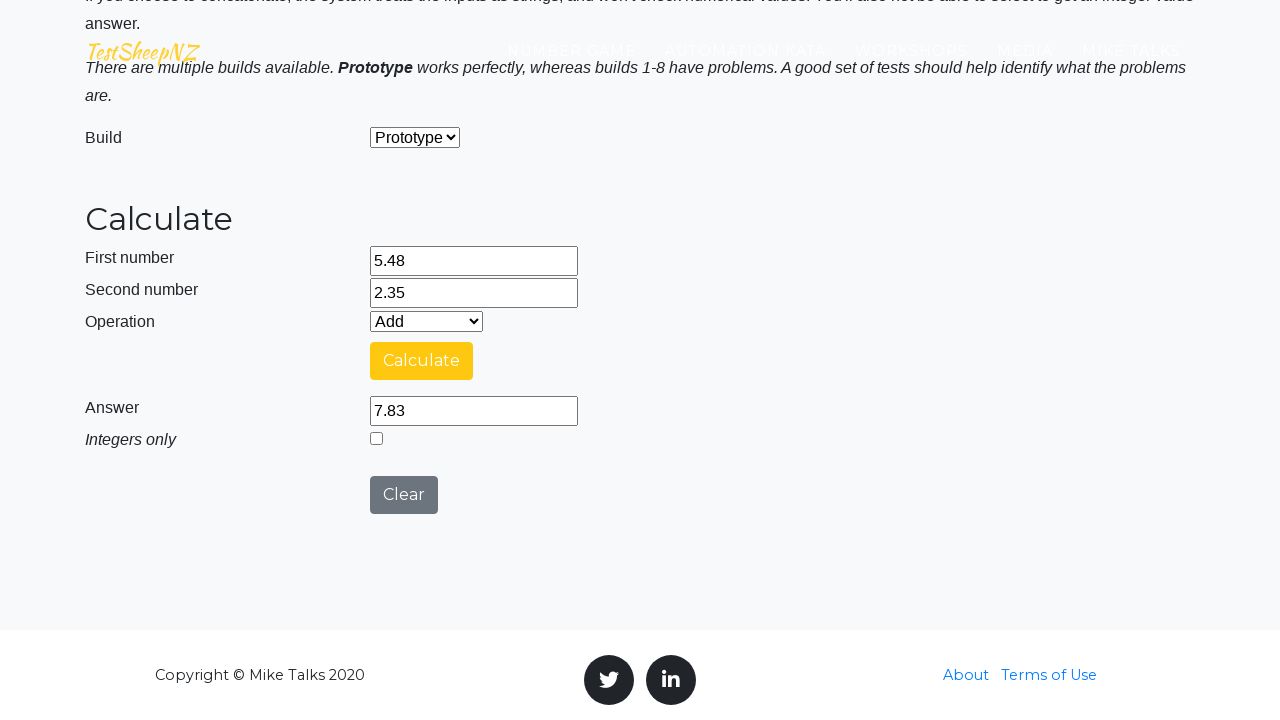

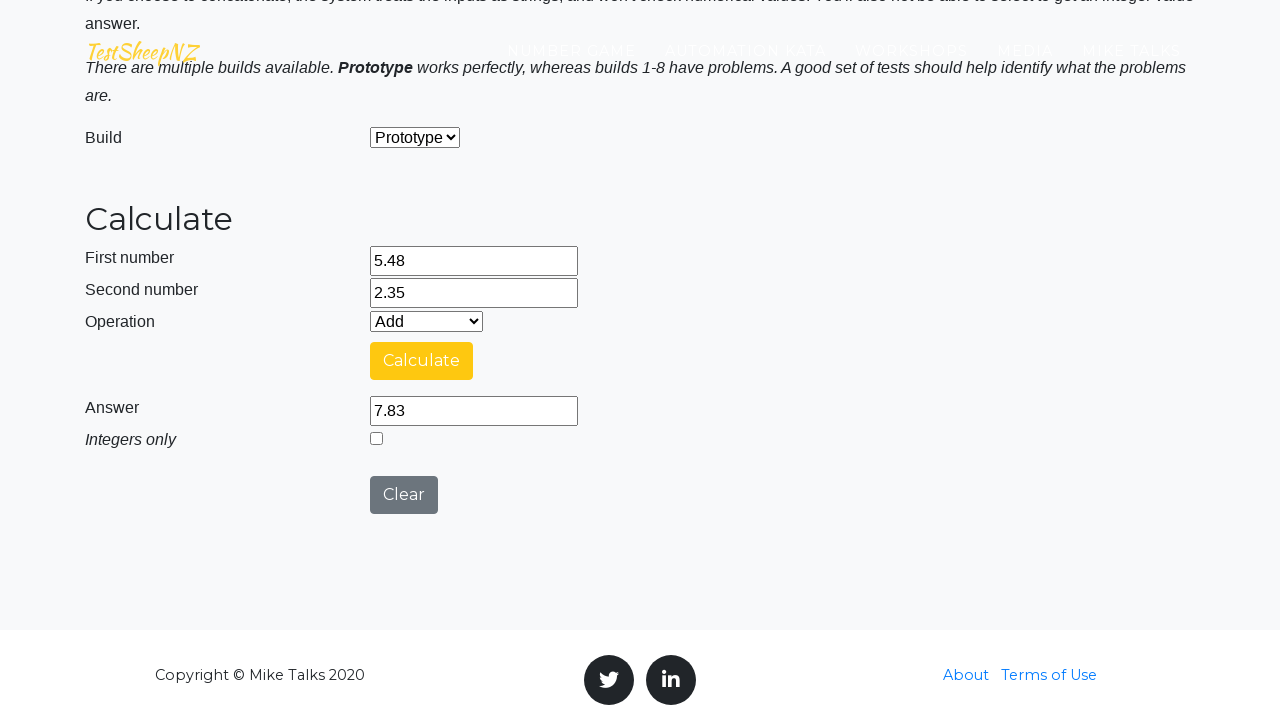